Tests that the currently applied filter link is highlighted with selected class

Starting URL: https://demo.playwright.dev/todomvc

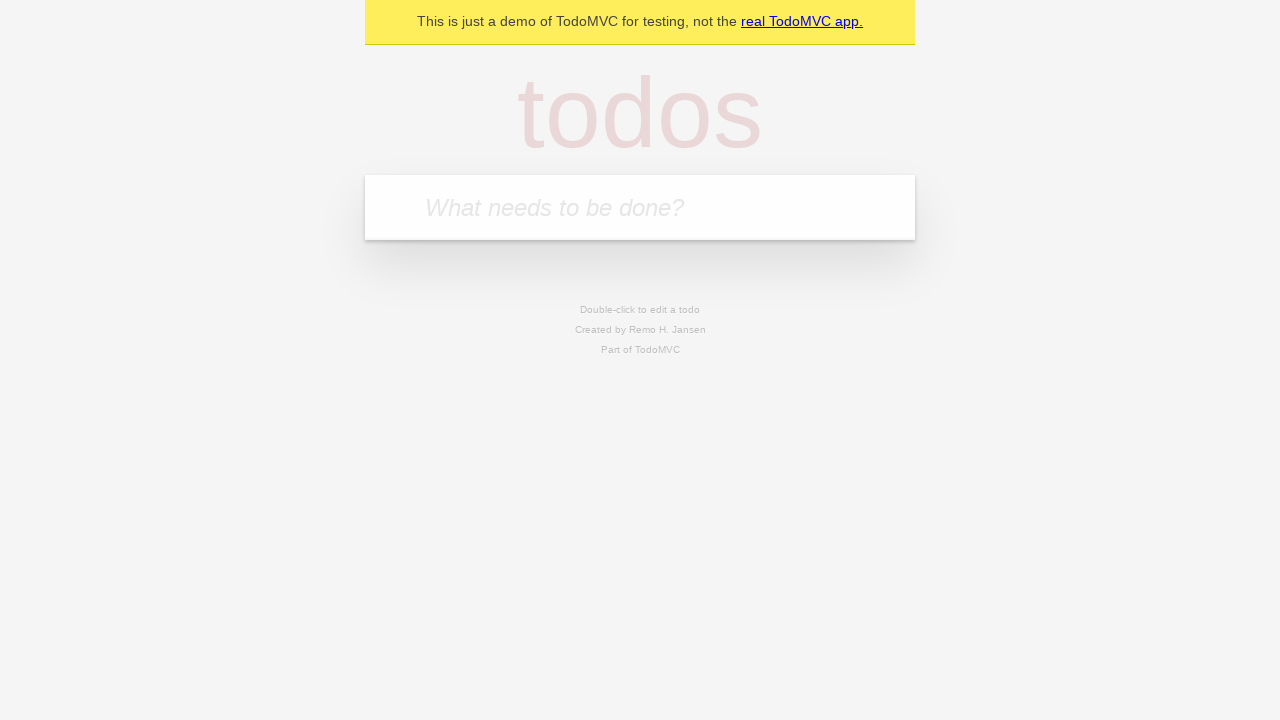

Filled todo input with 'buy some cheese' on internal:attr=[placeholder="What needs to be done?"i]
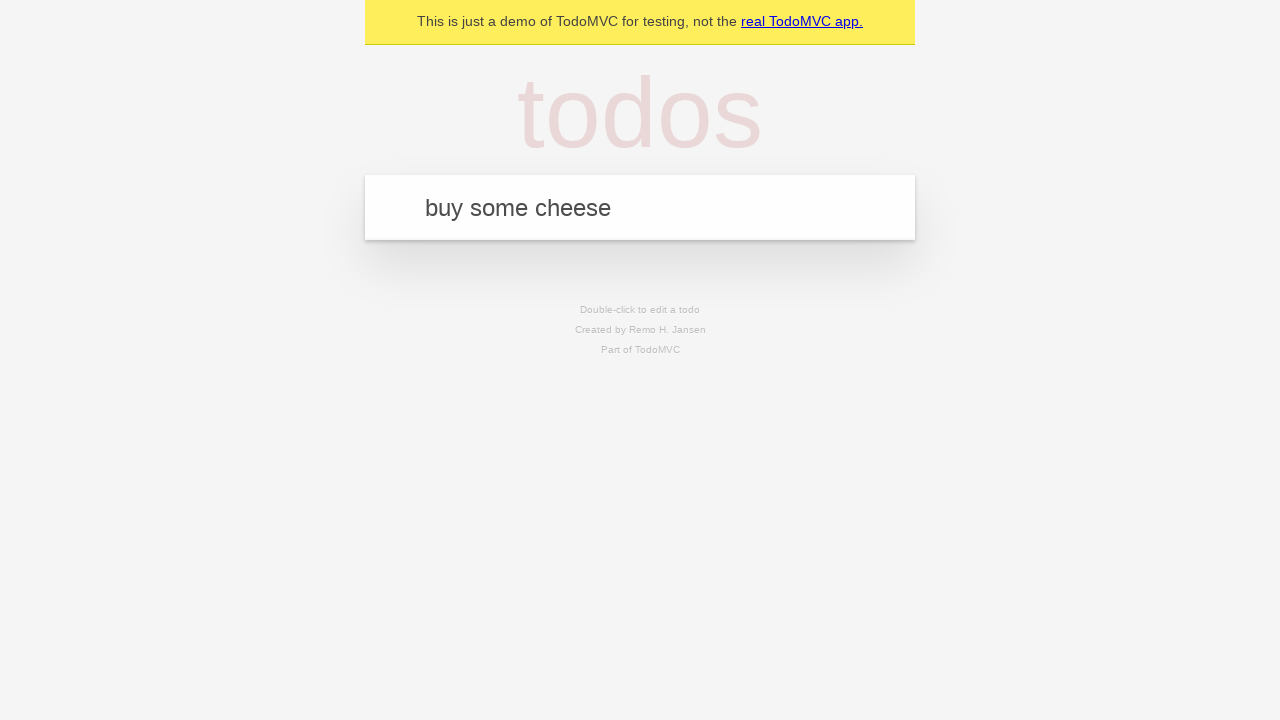

Pressed Enter to create first todo on internal:attr=[placeholder="What needs to be done?"i]
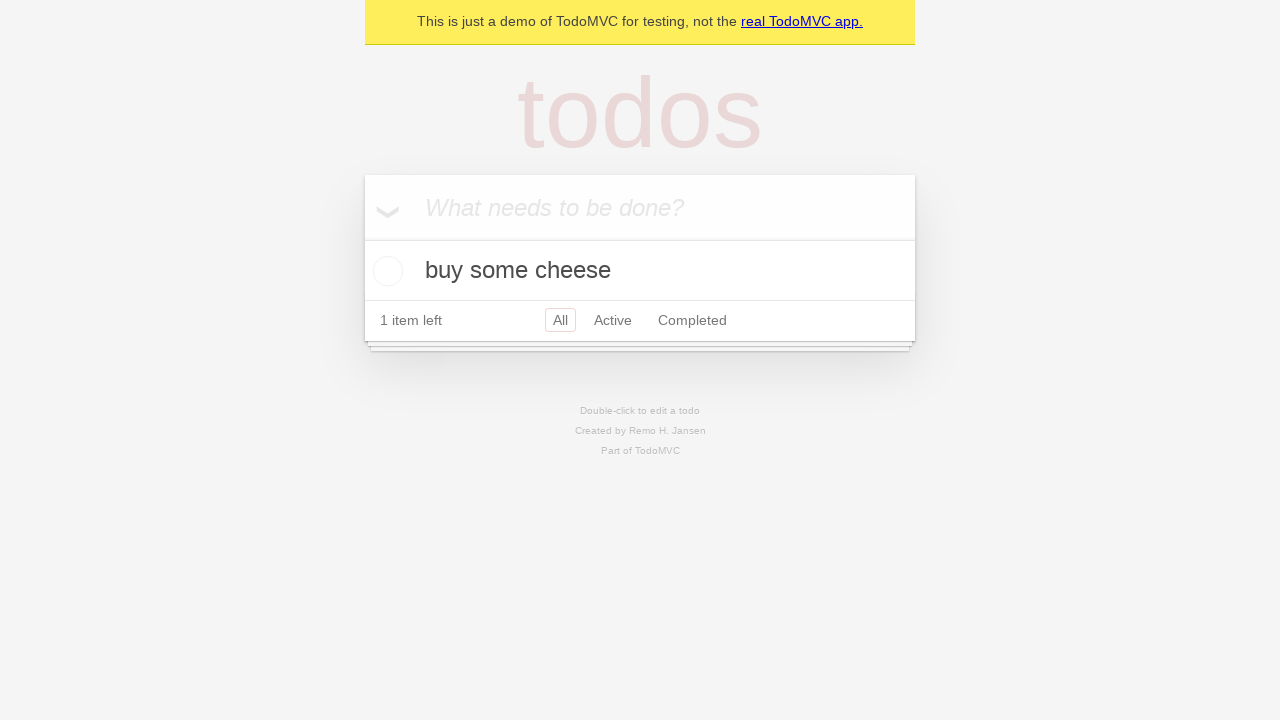

Filled todo input with 'feed the cat' on internal:attr=[placeholder="What needs to be done?"i]
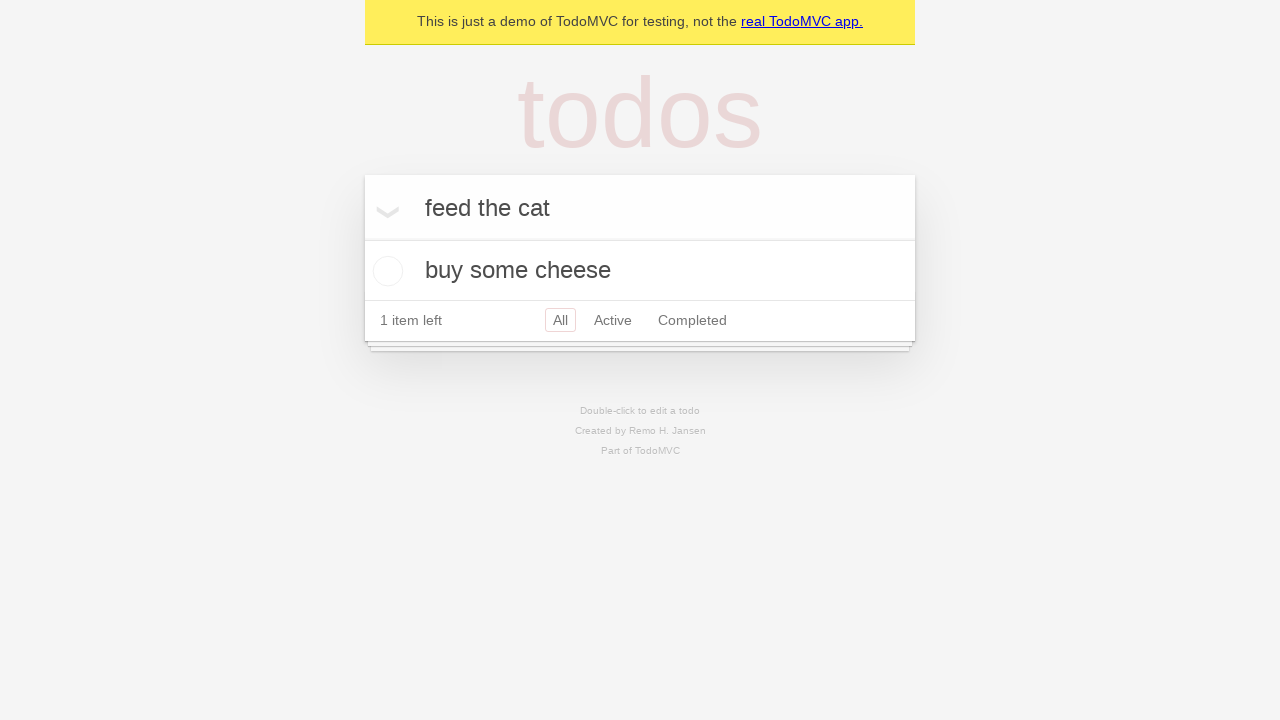

Pressed Enter to create second todo on internal:attr=[placeholder="What needs to be done?"i]
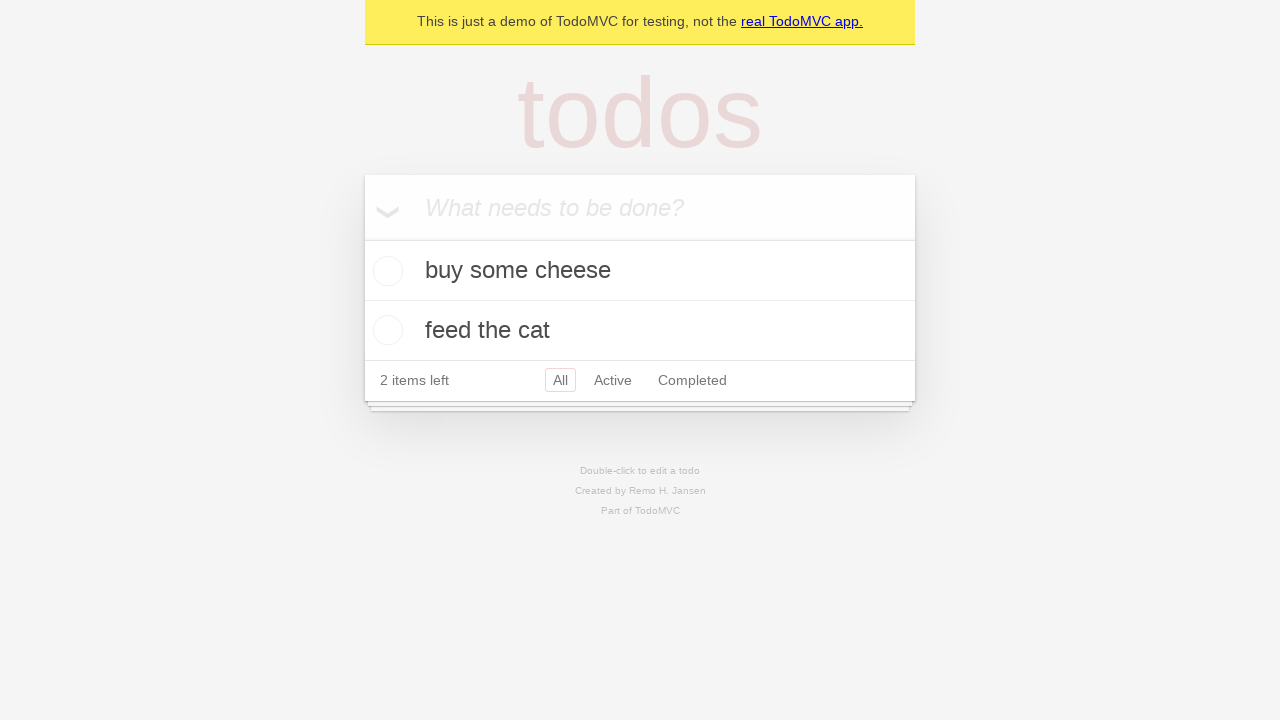

Filled todo input with 'book a doctors appointment' on internal:attr=[placeholder="What needs to be done?"i]
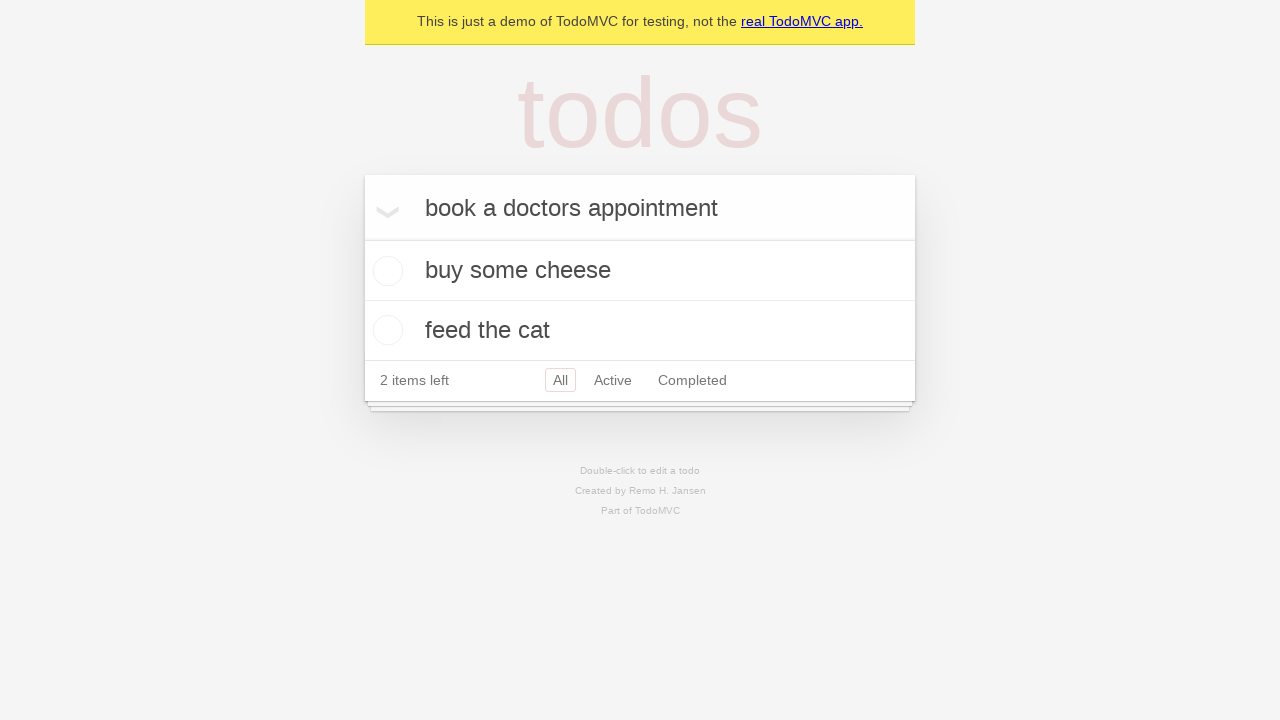

Pressed Enter to create third todo on internal:attr=[placeholder="What needs to be done?"i]
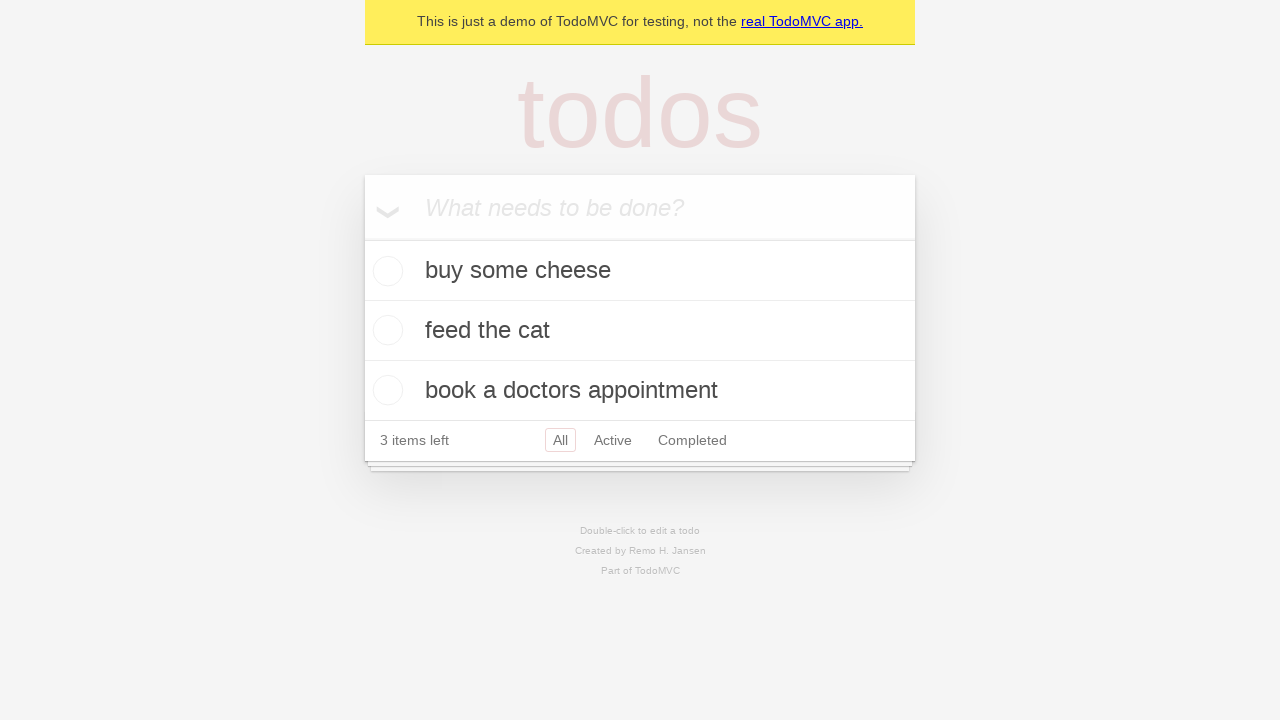

Clicked Active filter link at (613, 440) on internal:role=link[name="Active"i]
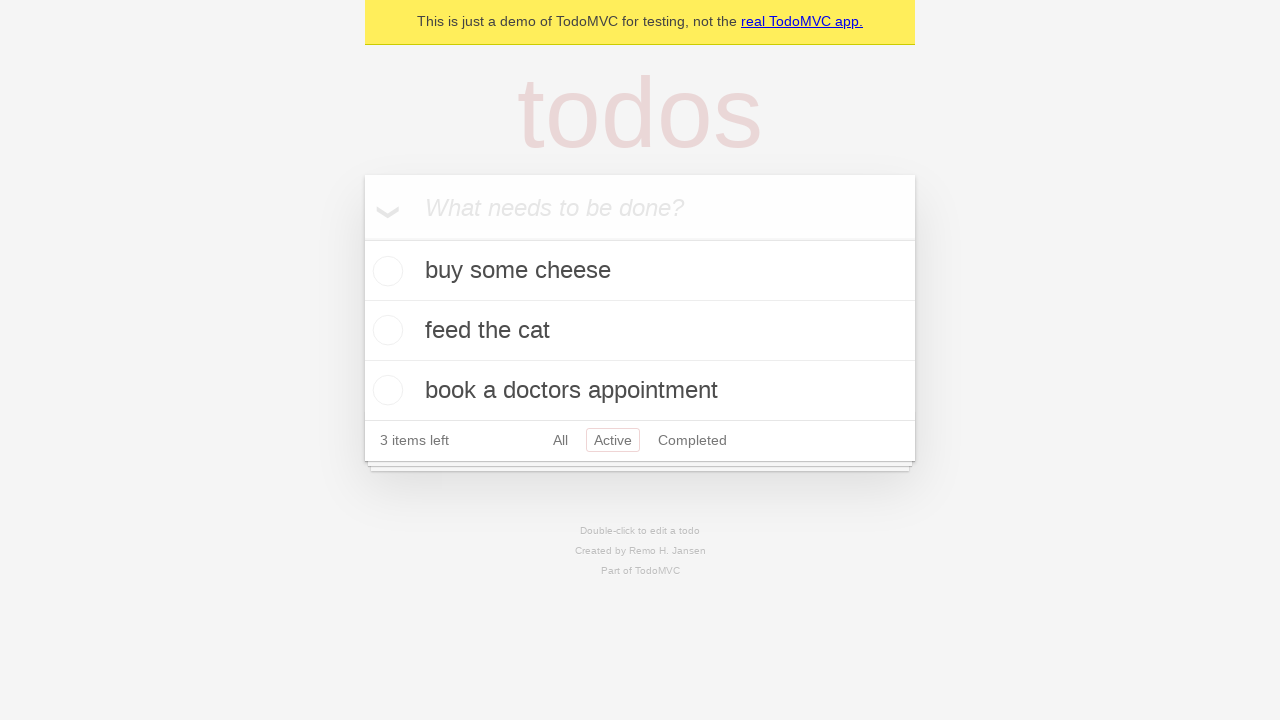

Clicked Completed filter link to verify it is highlighted with selected class at (692, 440) on internal:role=link[name="Completed"i]
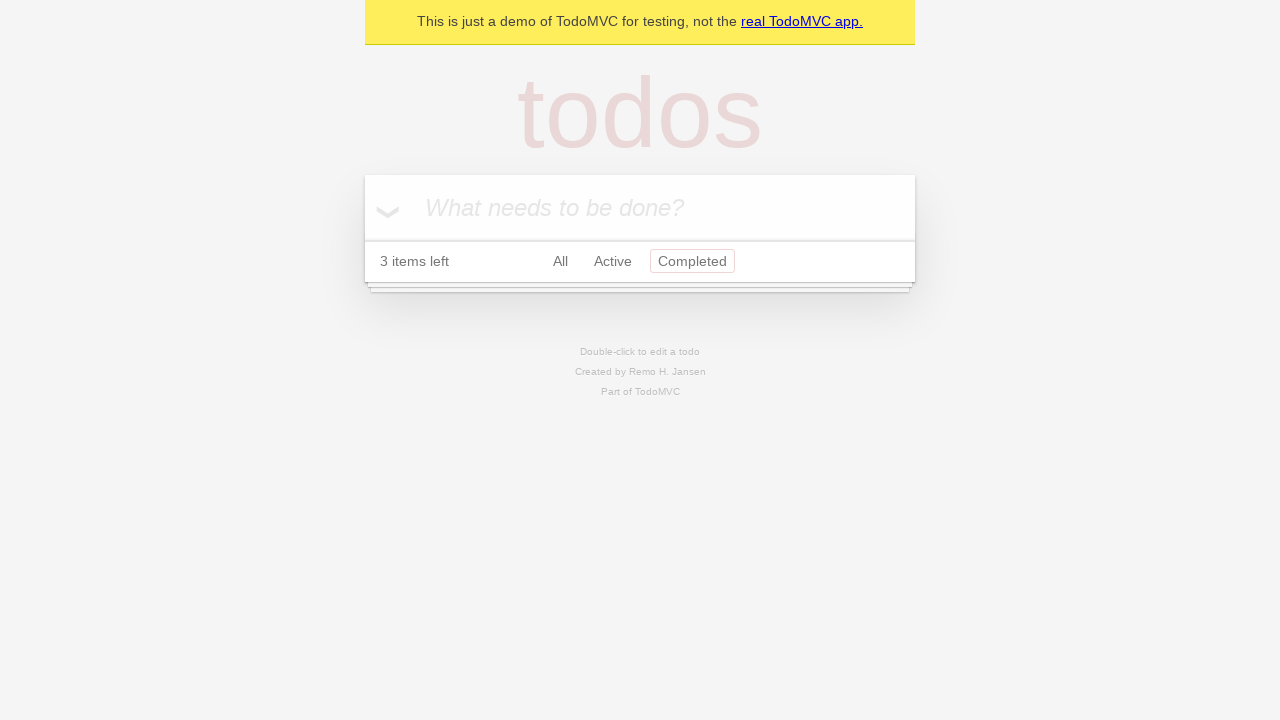

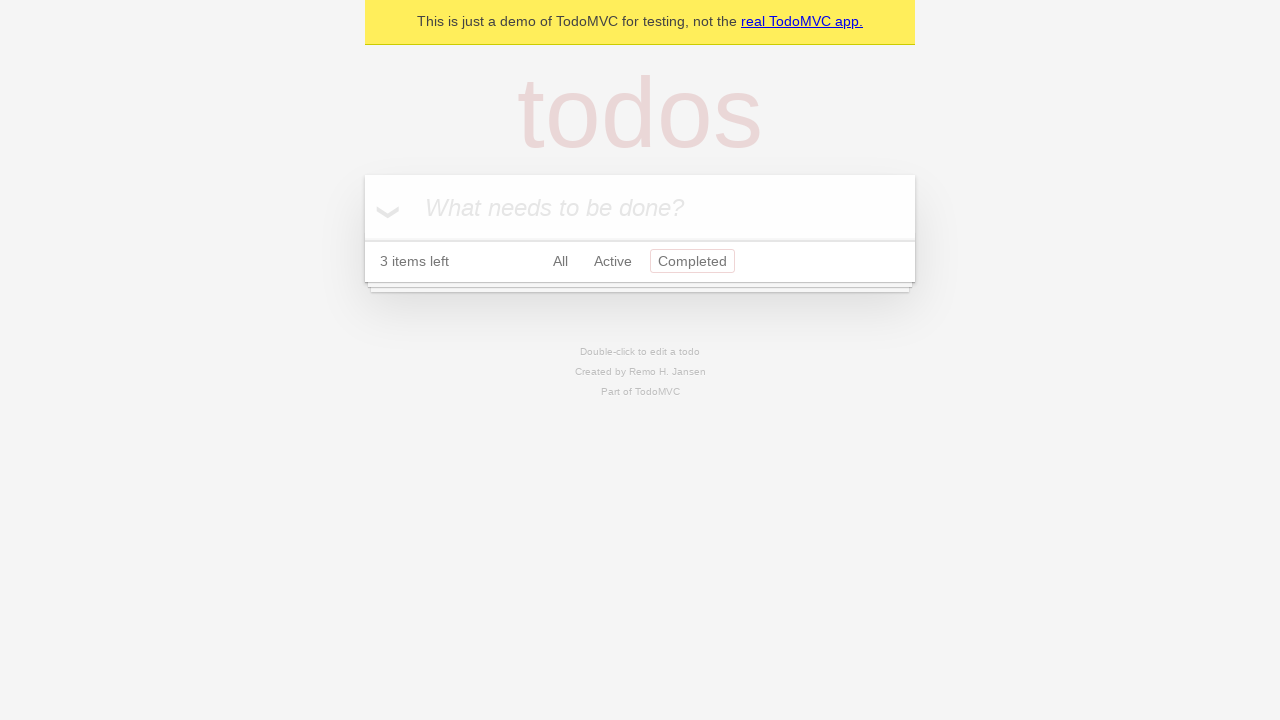